Tests clearing the complete state of all items by checking and then unchecking the toggle-all checkbox

Starting URL: https://demo.playwright.dev/todomvc

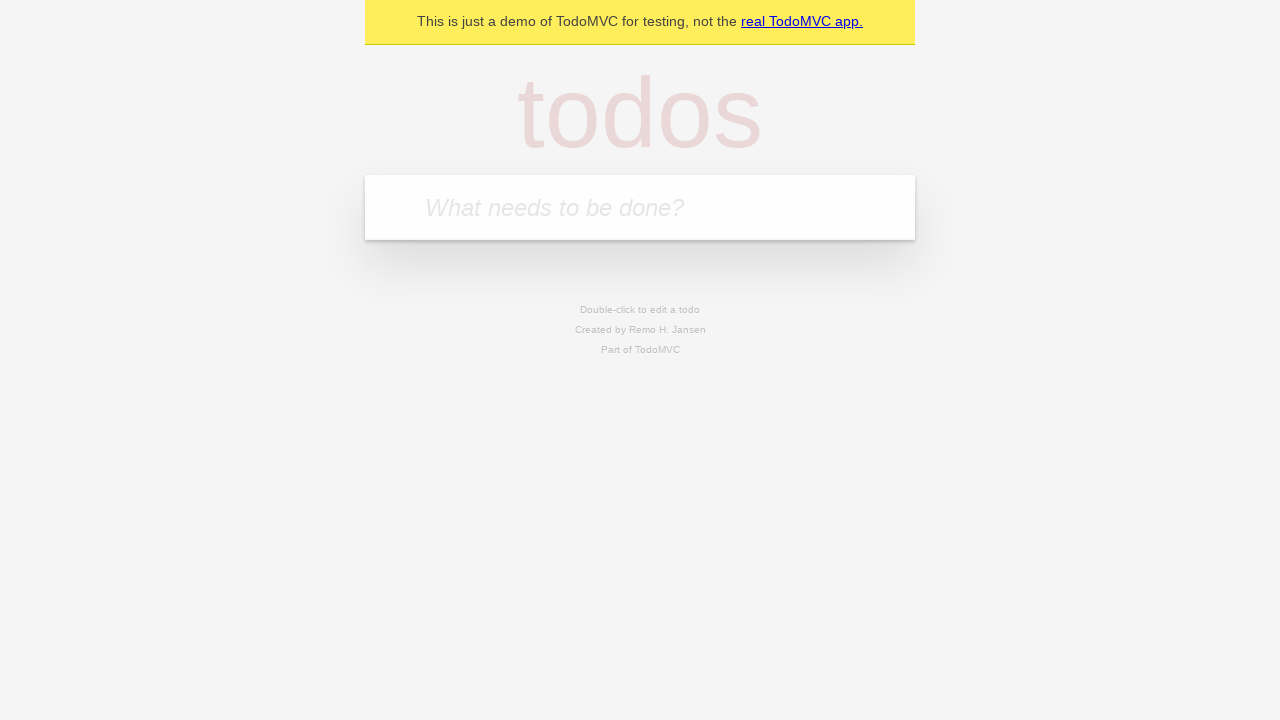

Filled new todo input with 'buy some cheese' on .new-todo
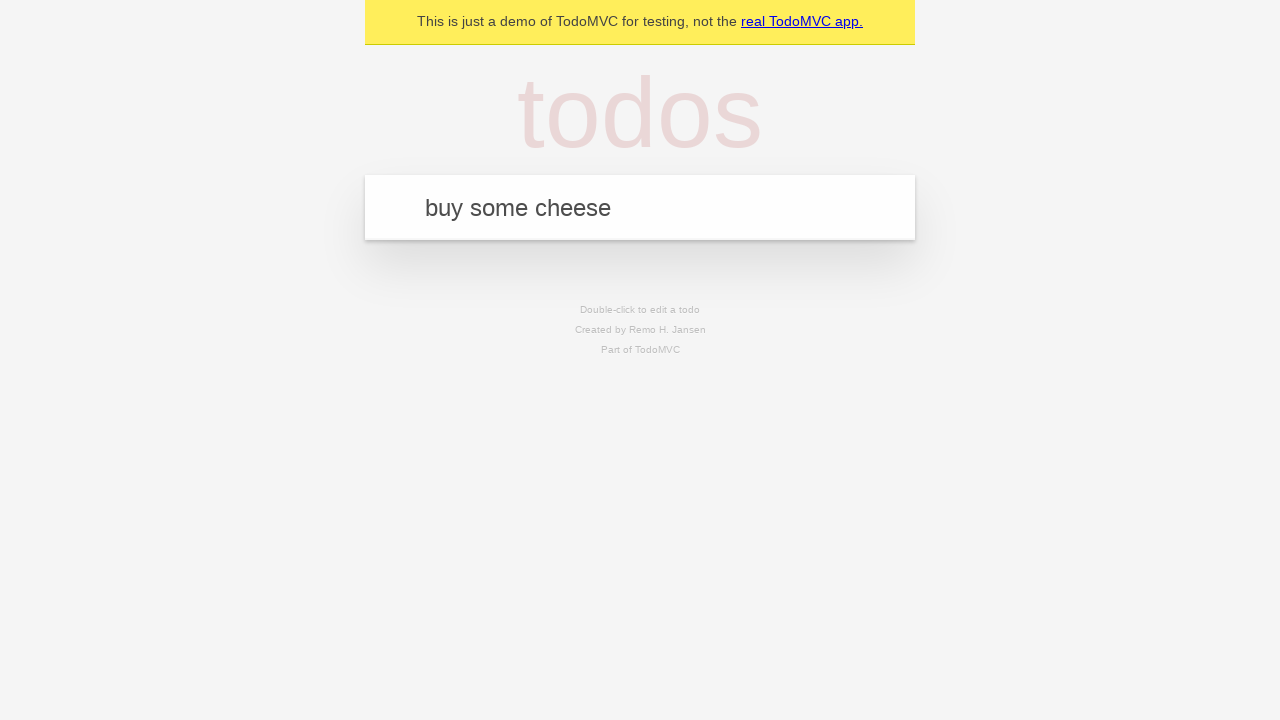

Pressed Enter to create first todo on .new-todo
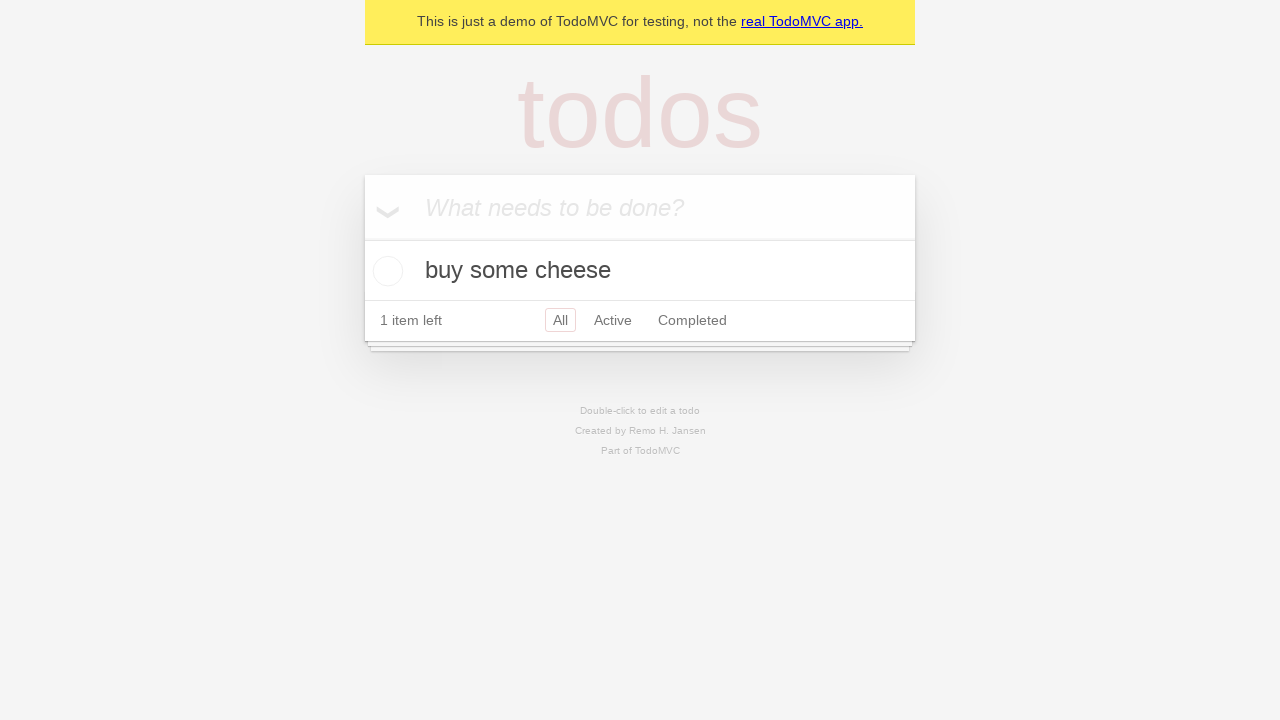

Filled new todo input with 'feed the cat' on .new-todo
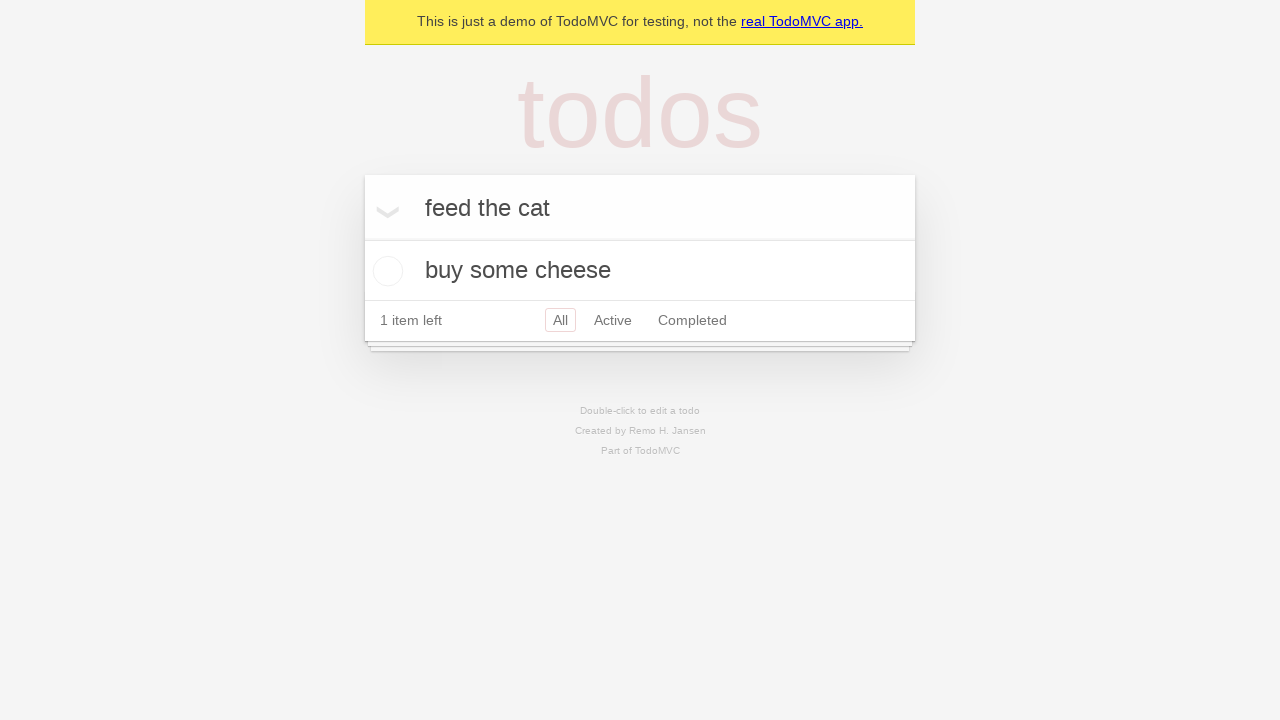

Pressed Enter to create second todo on .new-todo
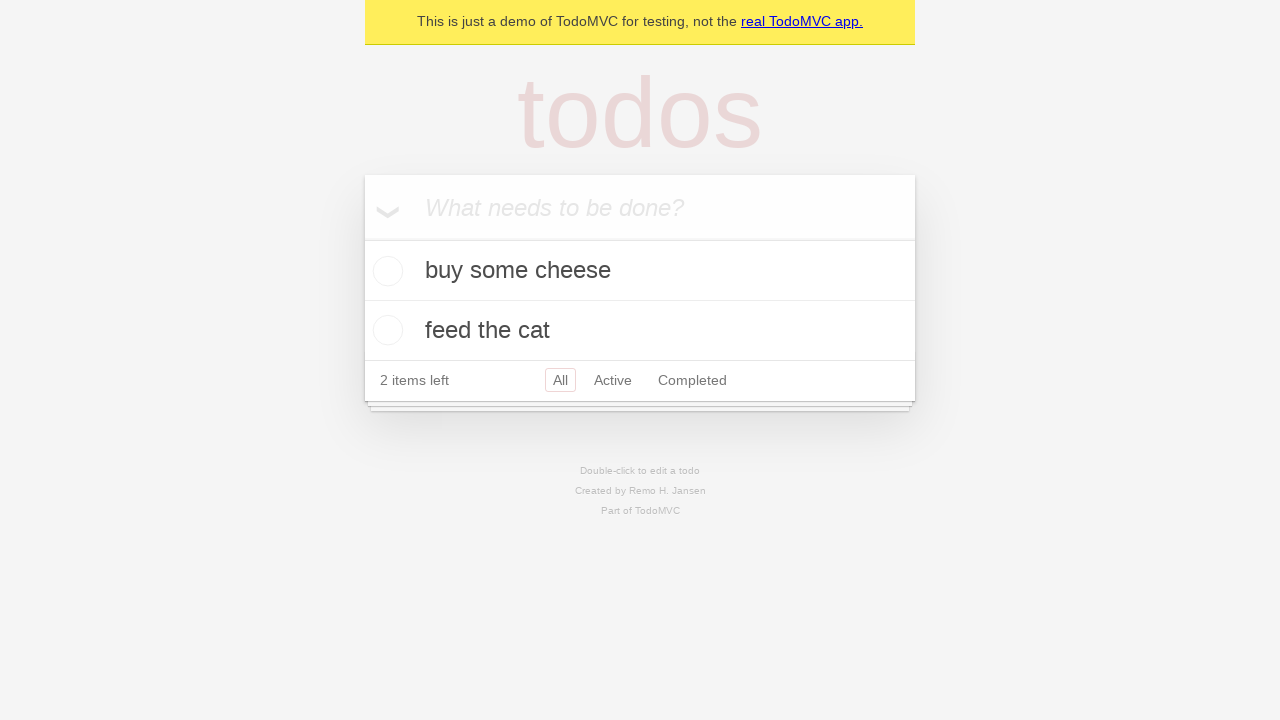

Filled new todo input with 'book a doctors appointment' on .new-todo
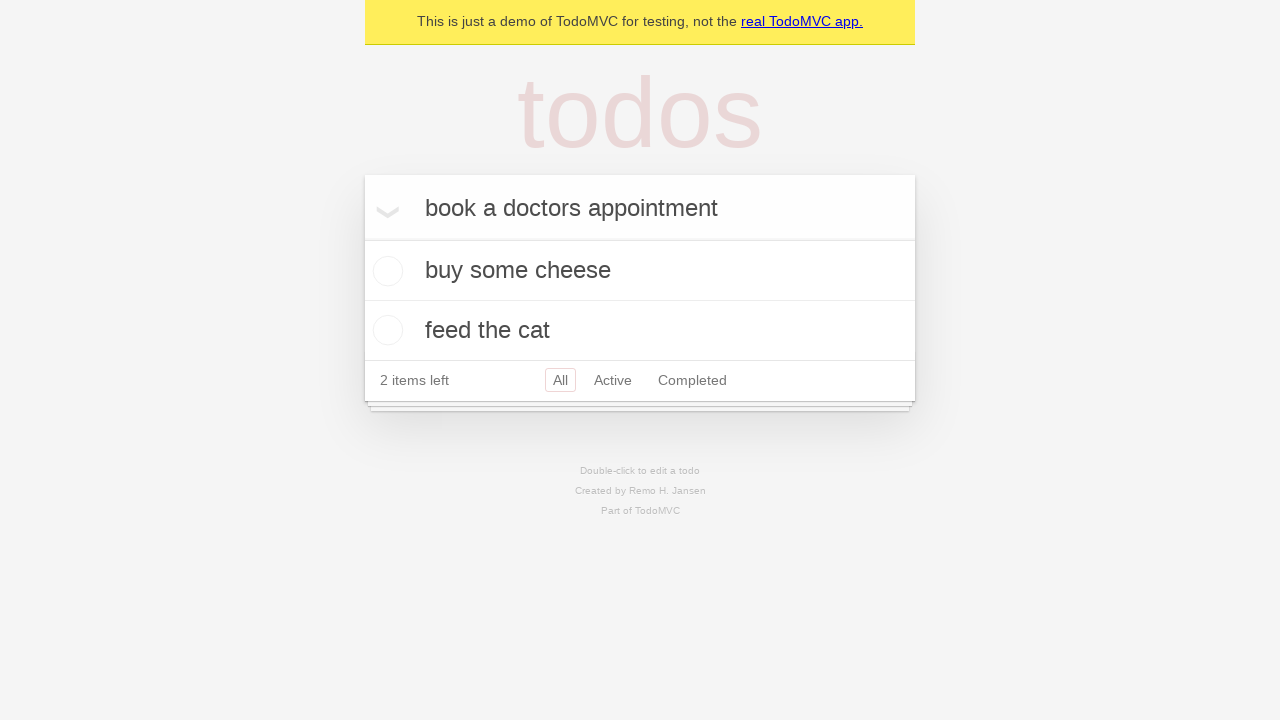

Pressed Enter to create third todo on .new-todo
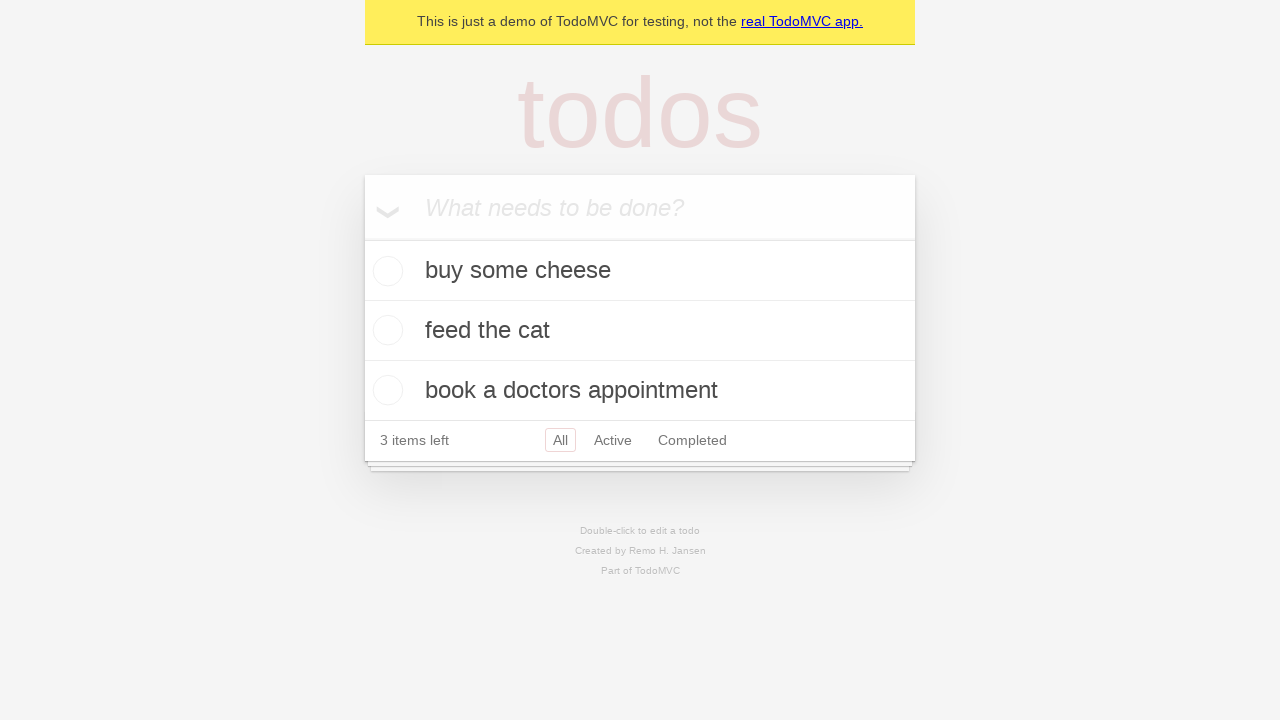

All 3 todos have been created and are visible
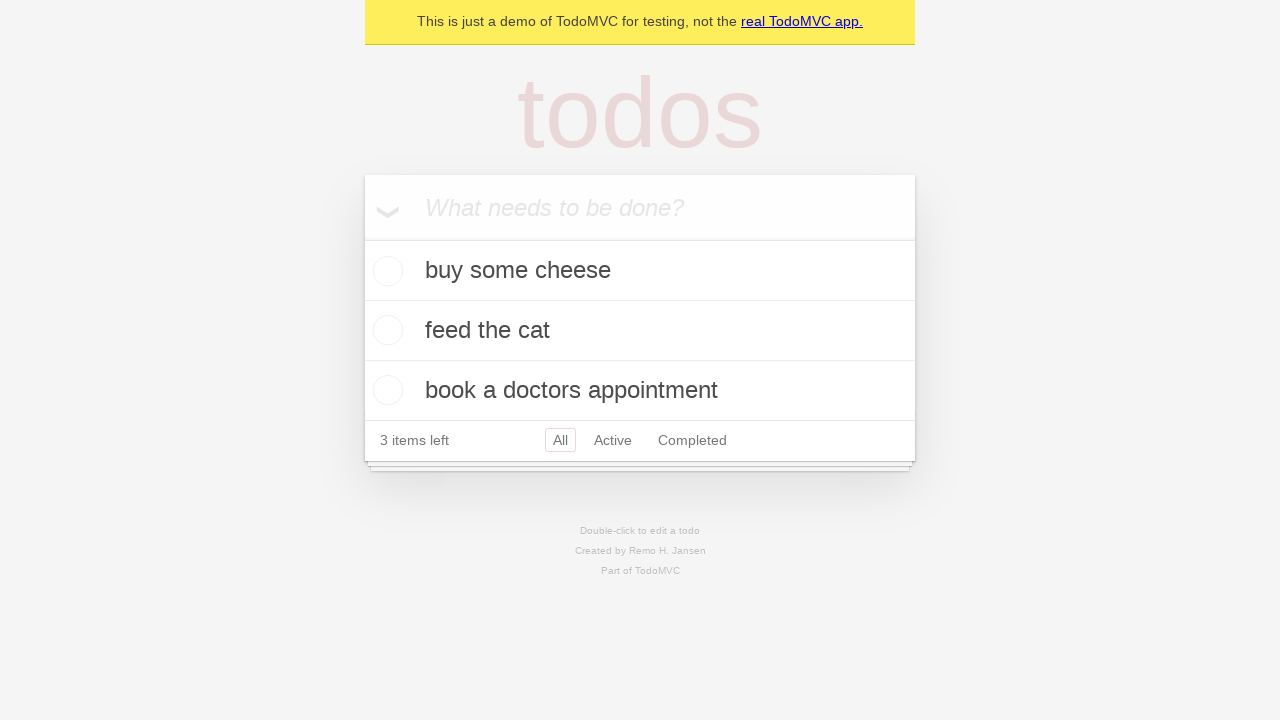

Checked the toggle-all checkbox to mark all todos as complete at (362, 238) on .toggle-all
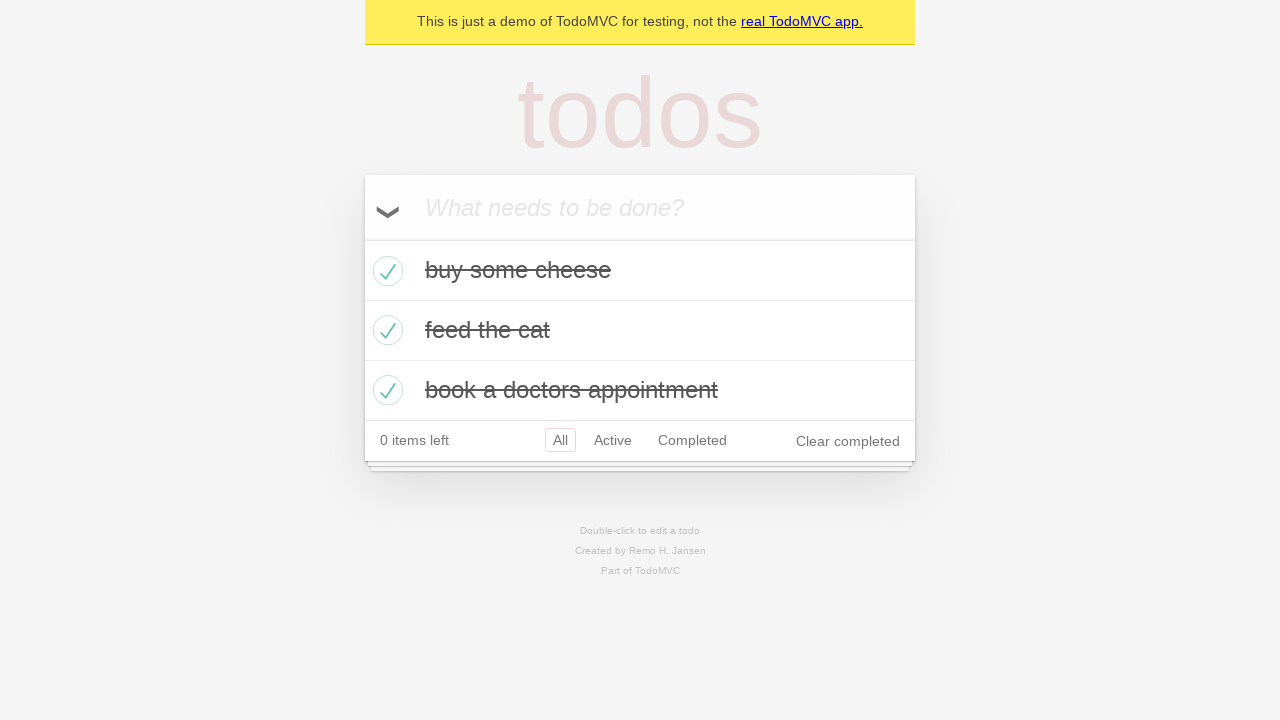

Unchecked the toggle-all checkbox to clear complete state of all todos at (362, 238) on .toggle-all
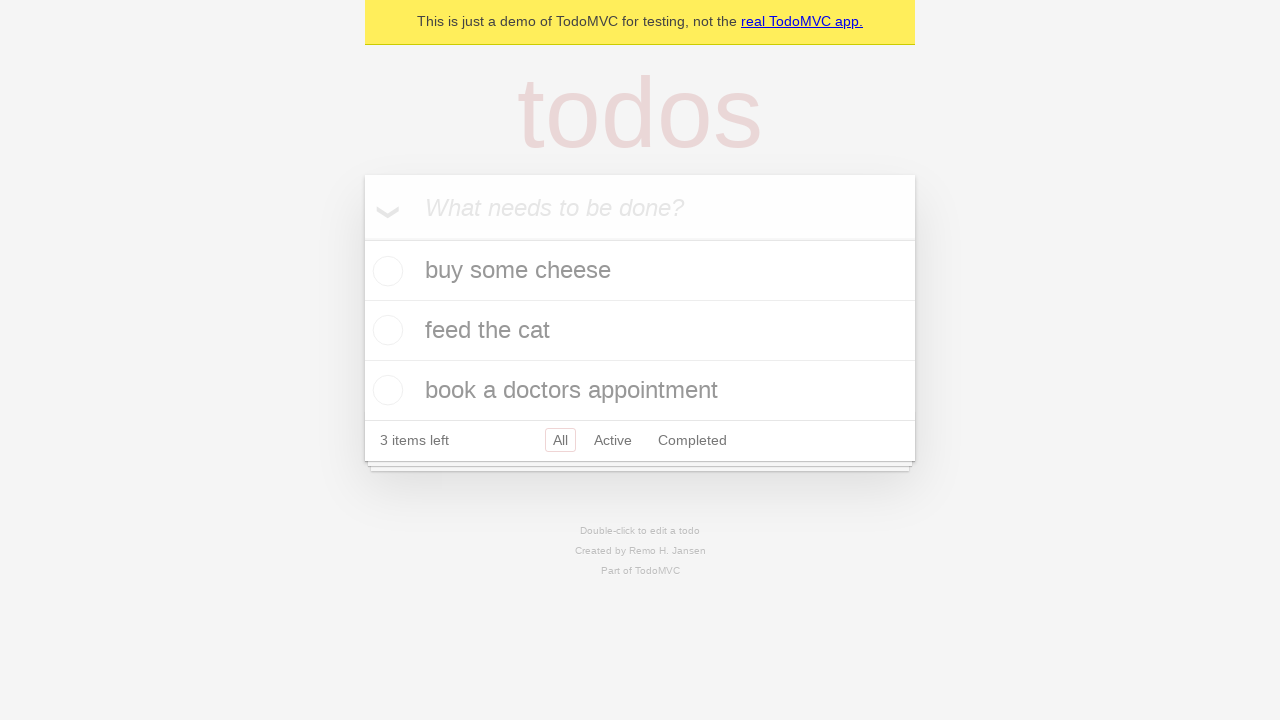

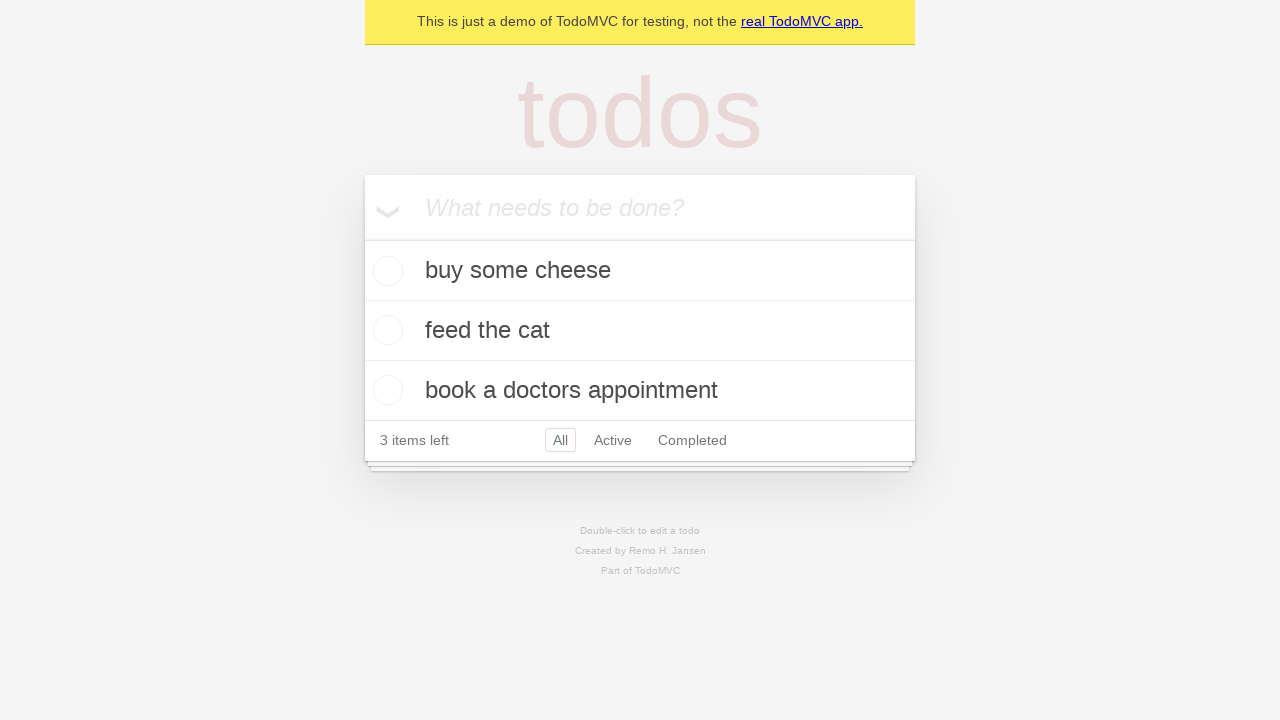